Tests that clicking the login button with empty fields displays an error message indicating username is required

Starting URL: https://www.saucedemo.com/

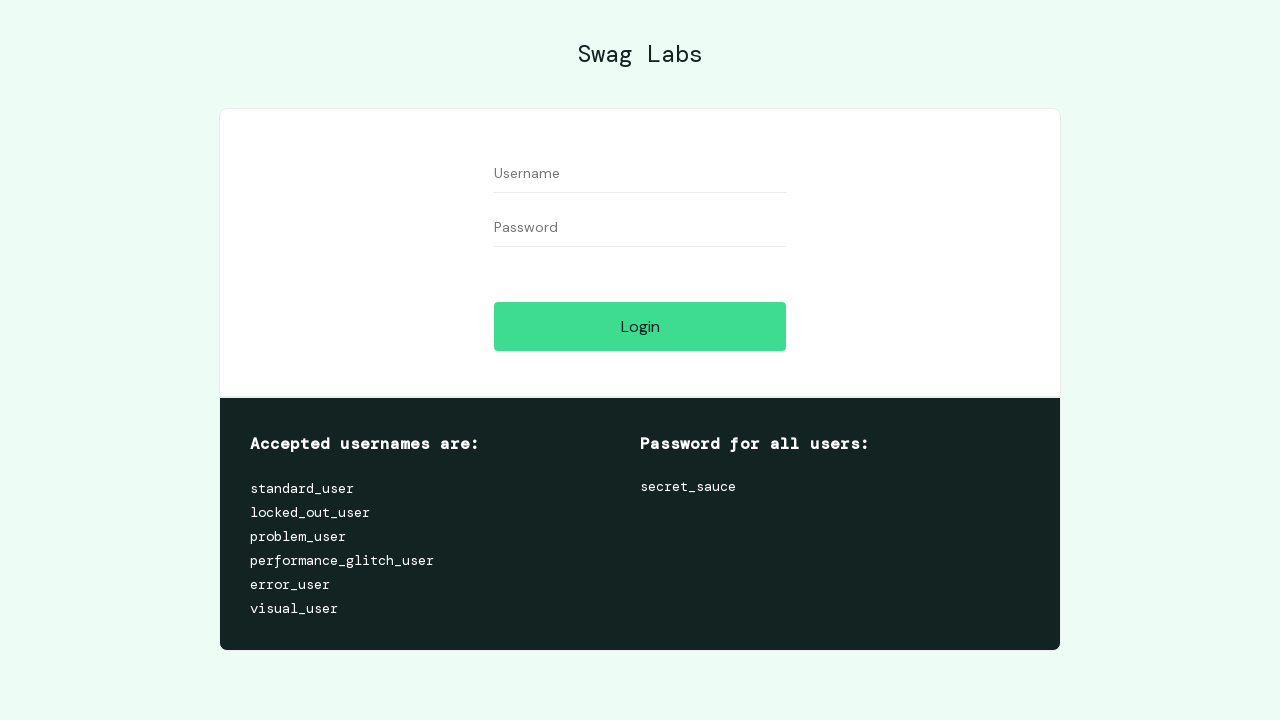

Clicked login button with empty username and password fields at (640, 326) on #login-button
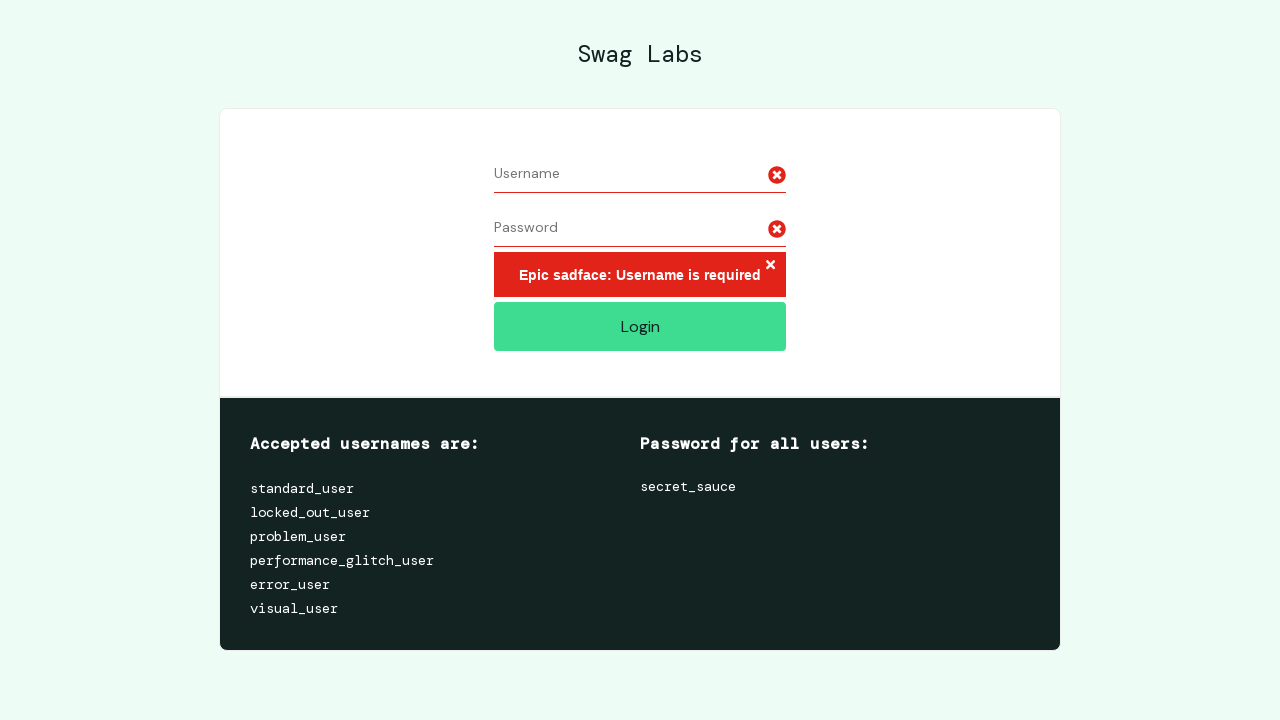

Error message appeared indicating username is required
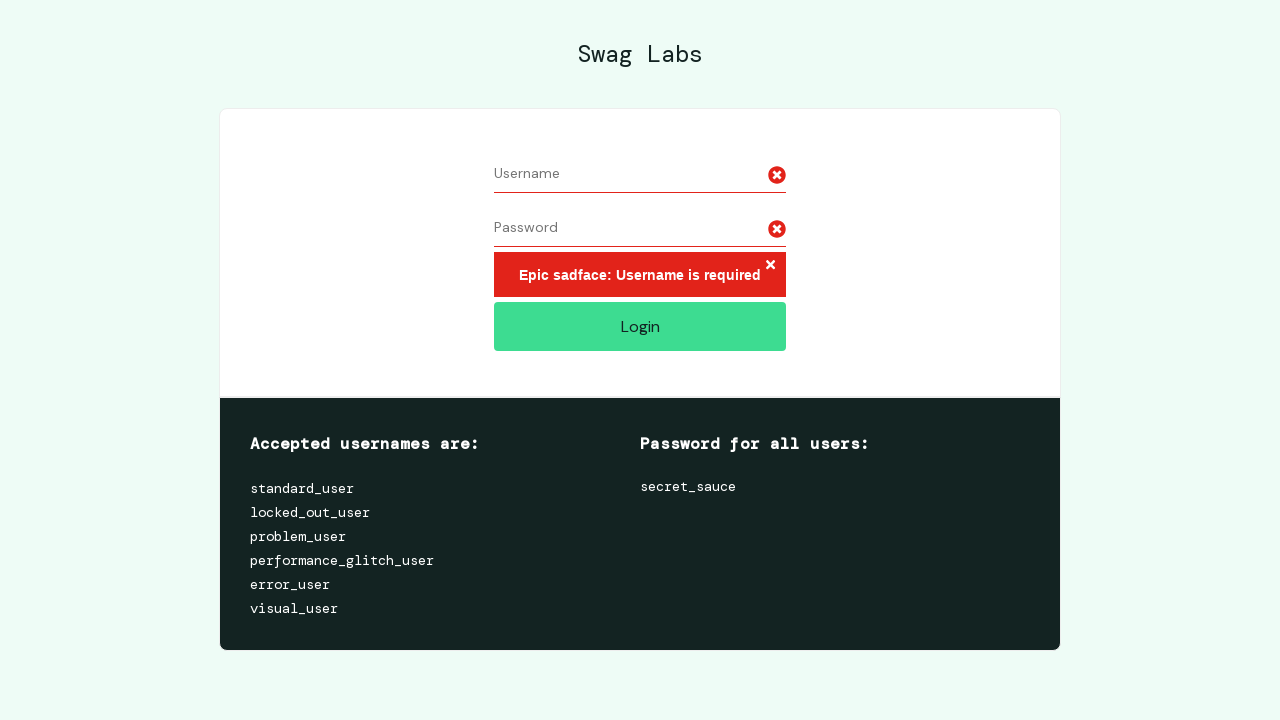

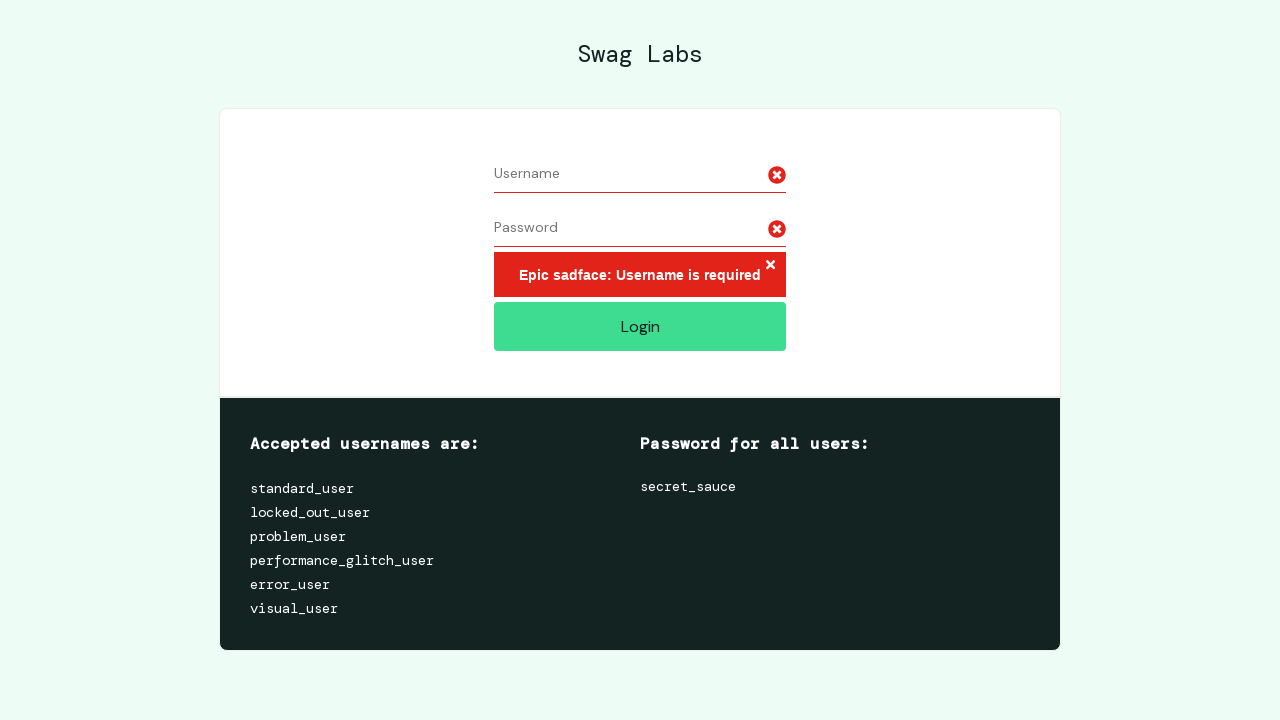